Tests browser console logging by executing console.log and verifying the message appears in logs

Starting URL: https://itca.if.ua/

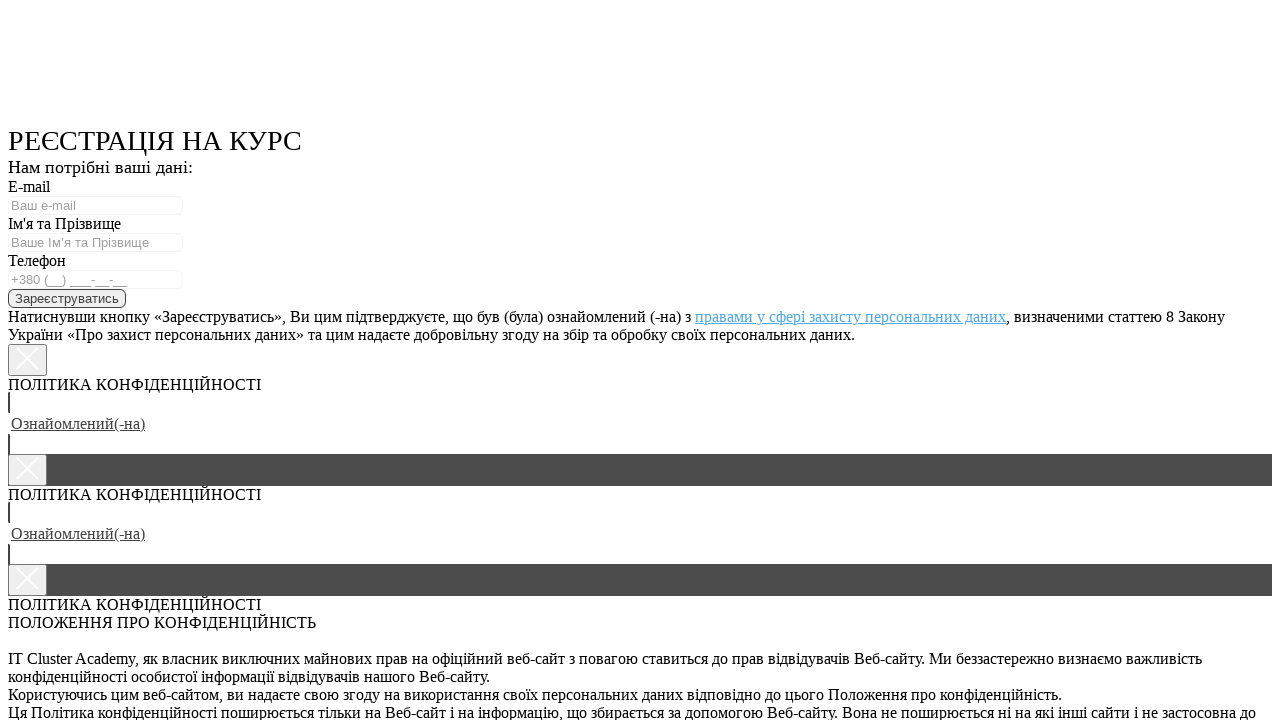

Set up console message listener
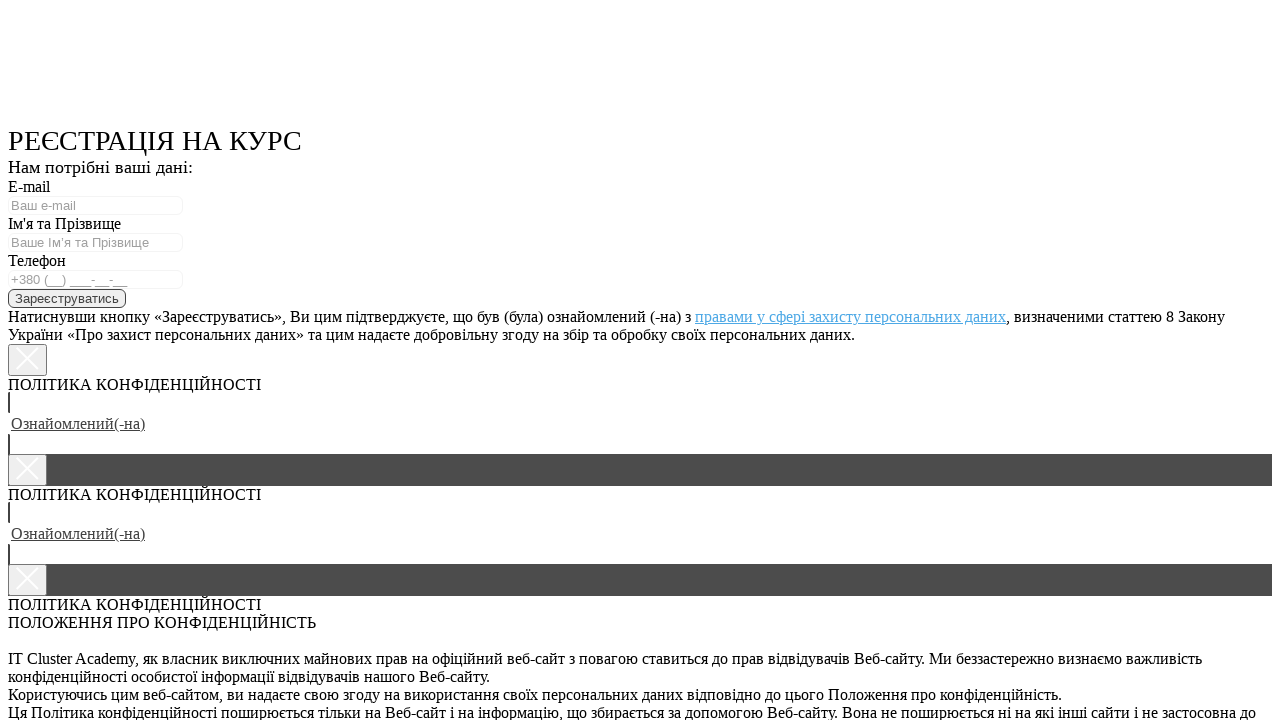

Executed console.log with test message via JavaScript
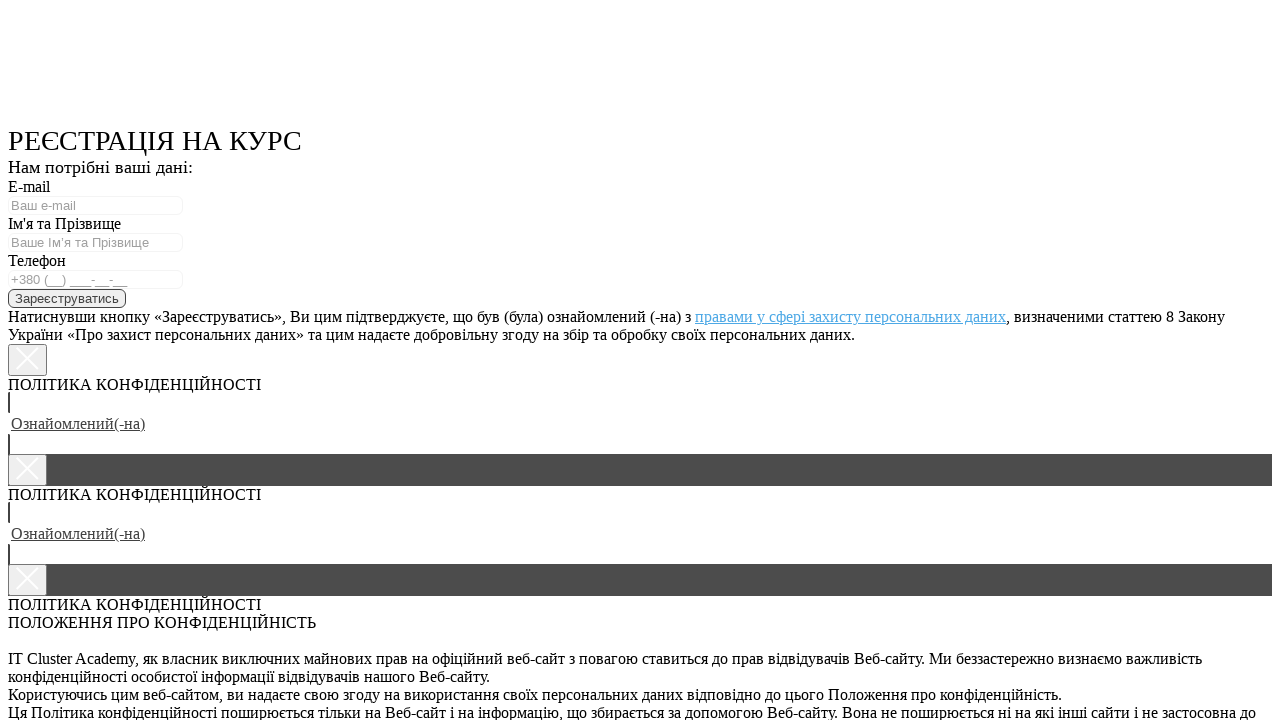

Waited 500ms for console message to be captured
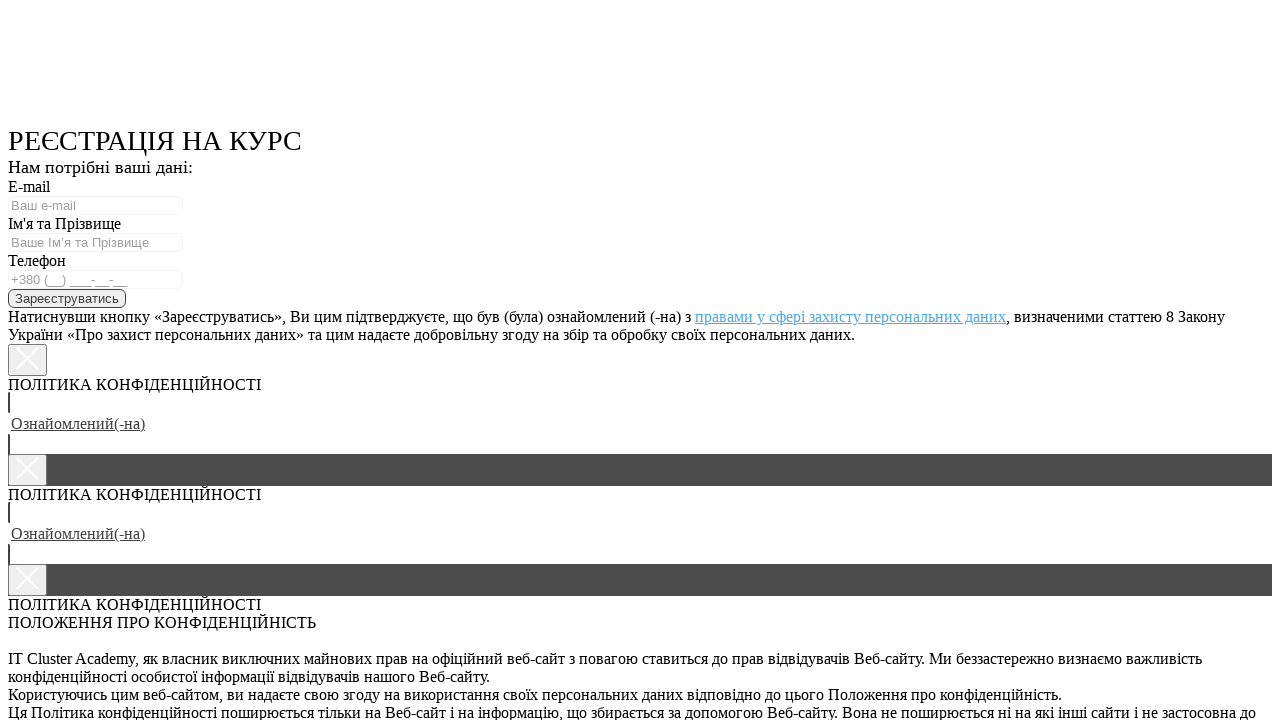

Verified console message 'console log test message' was captured in logs
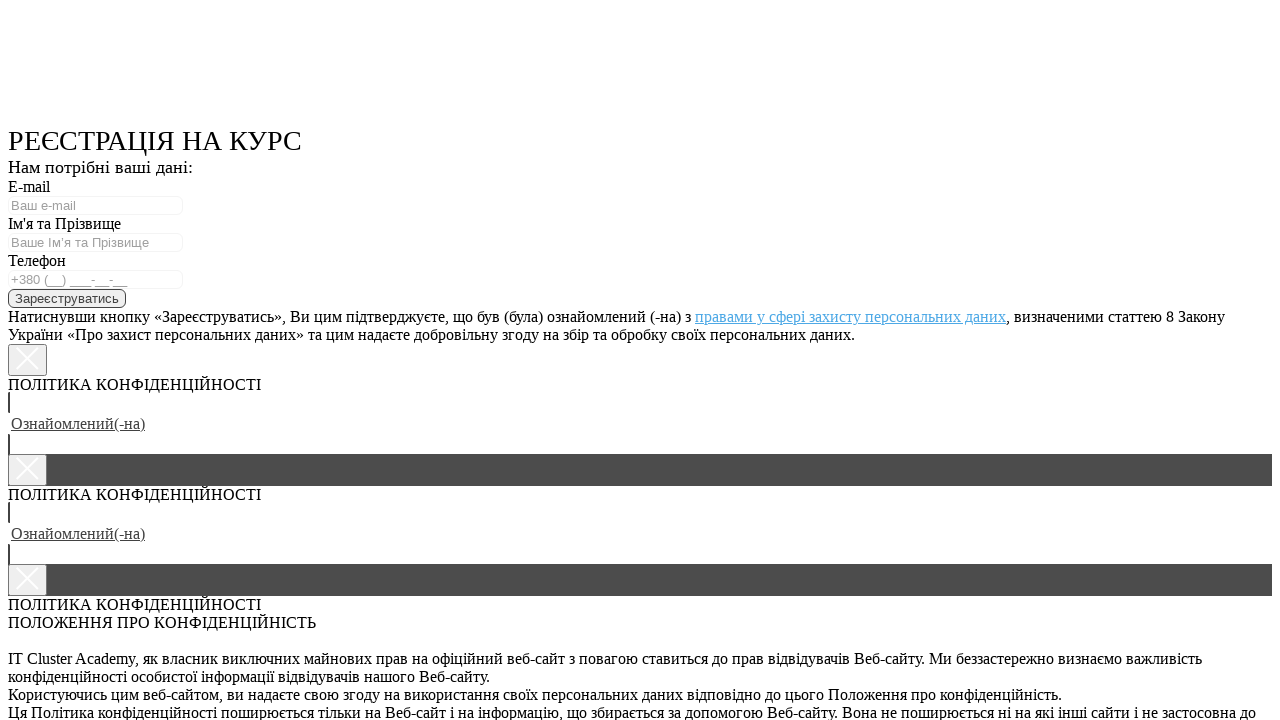

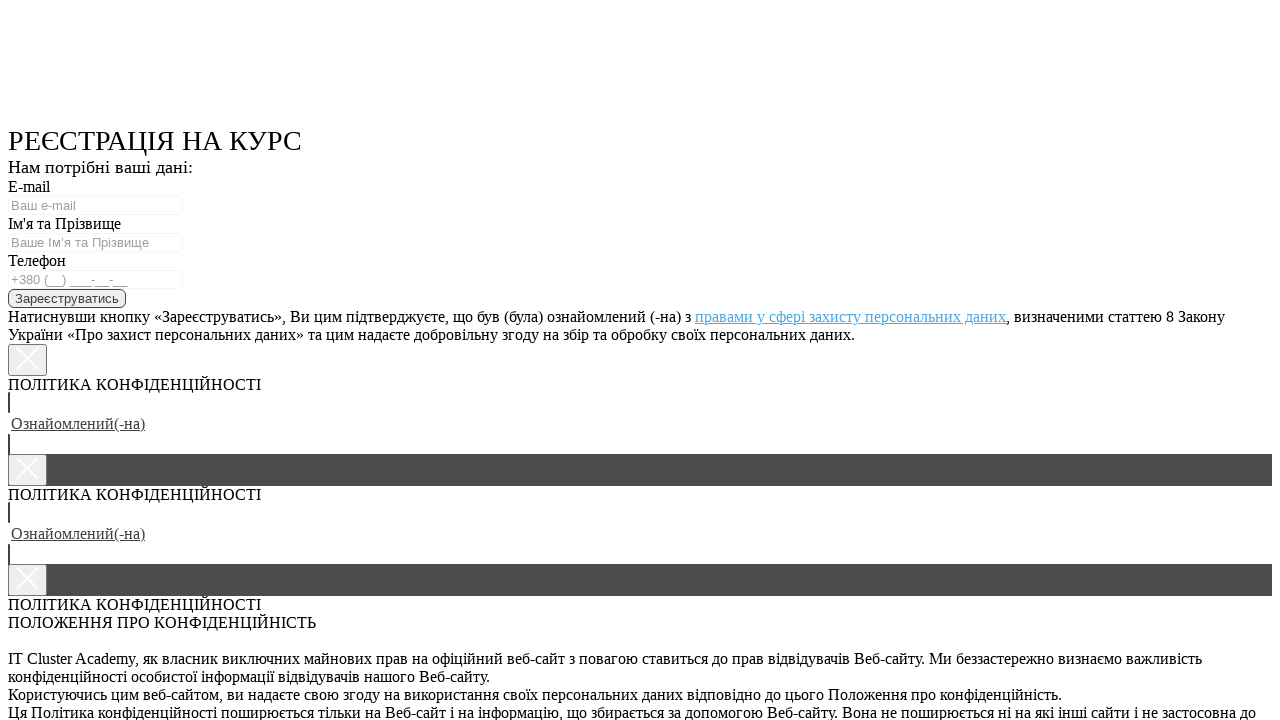